Tests that a todo item is removed when edited to an empty string

Starting URL: https://demo.playwright.dev/todomvc

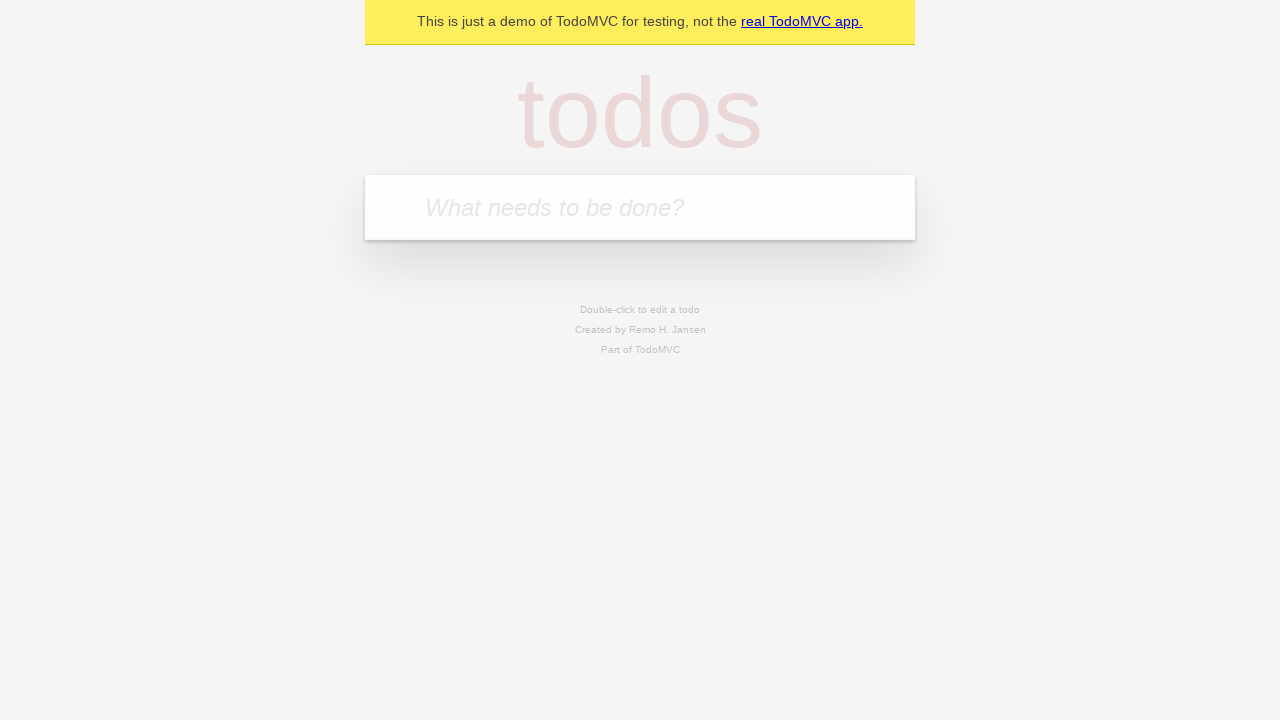

Filled new todo input with 'buy some cheese' on internal:attr=[placeholder="What needs to be done?"i]
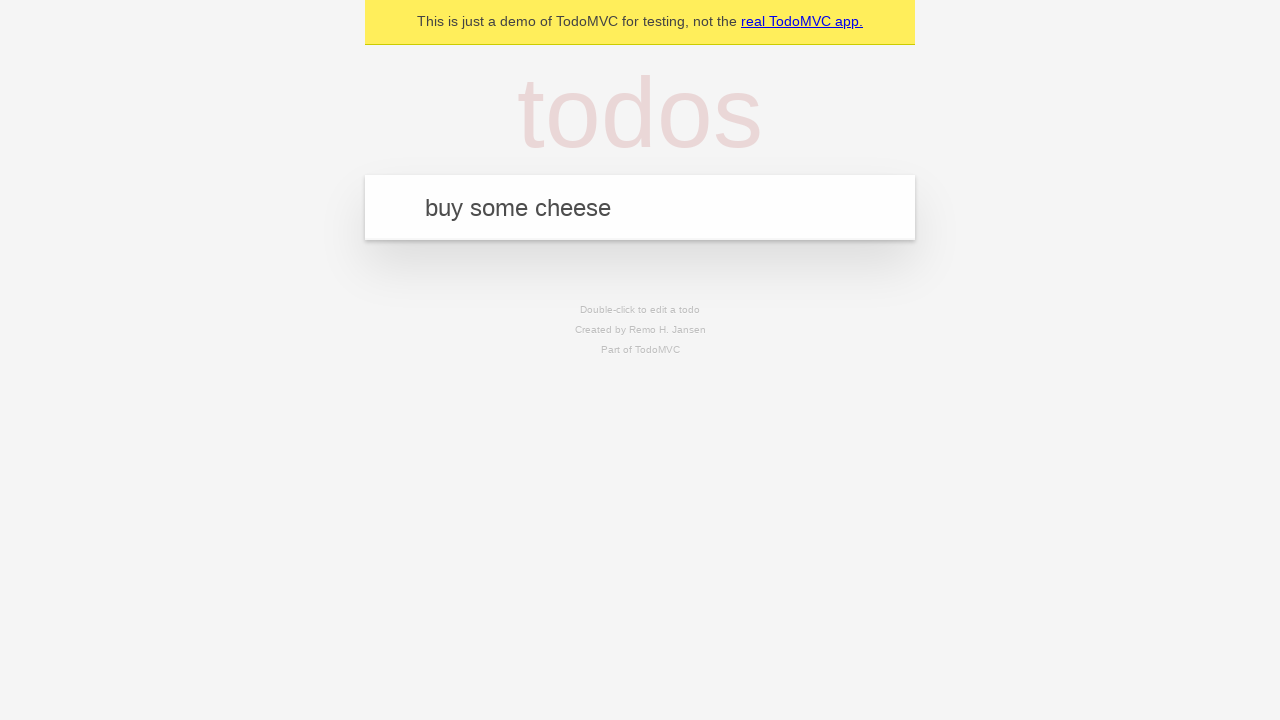

Pressed Enter to create todo 'buy some cheese' on internal:attr=[placeholder="What needs to be done?"i]
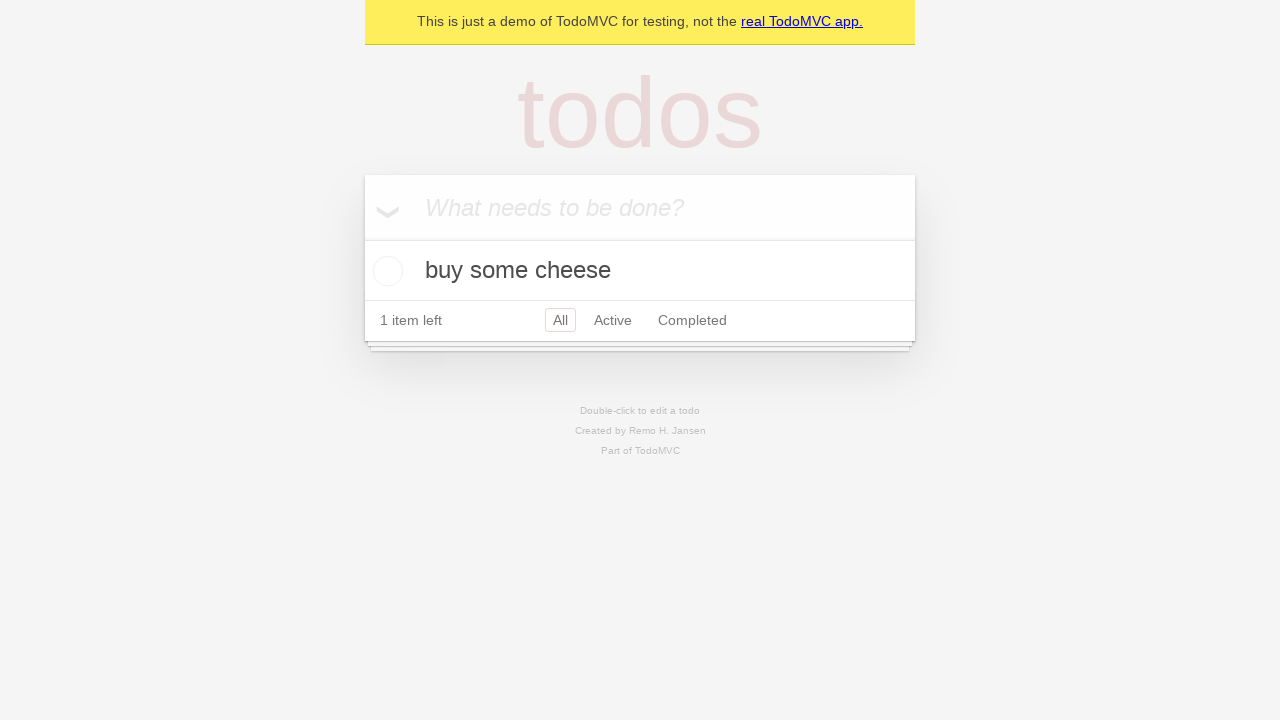

Filled new todo input with 'feed the cat' on internal:attr=[placeholder="What needs to be done?"i]
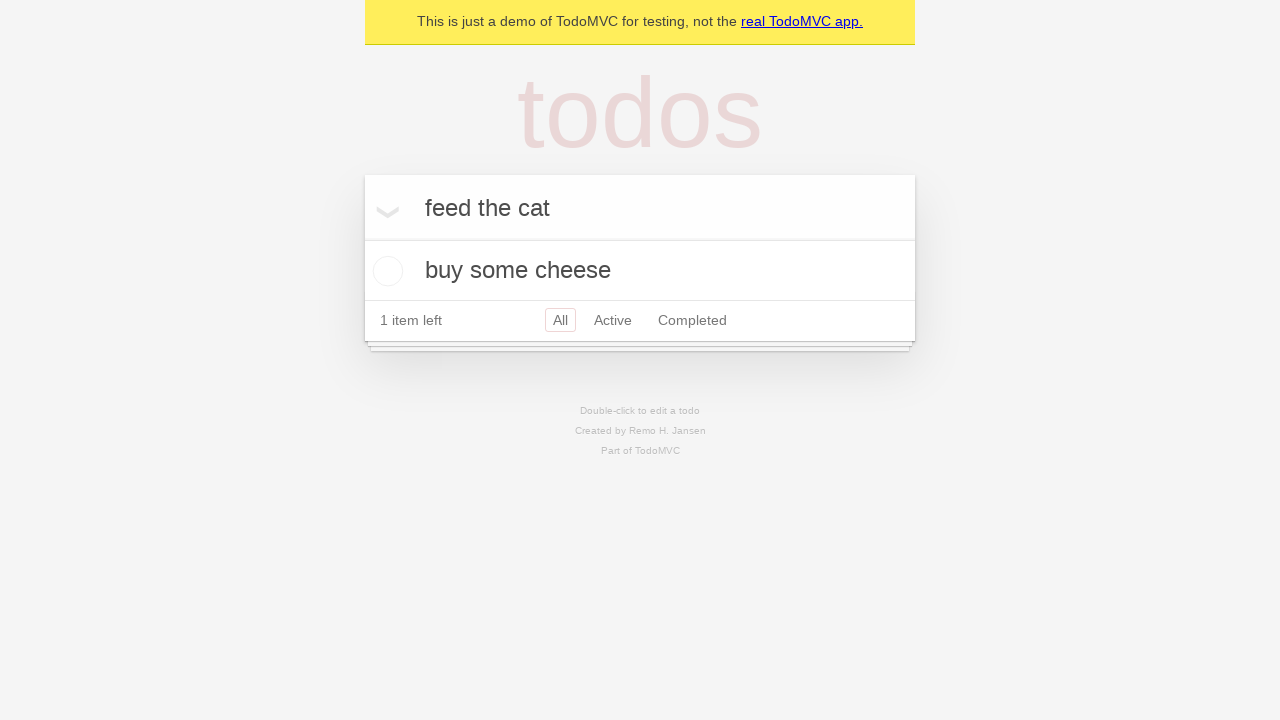

Pressed Enter to create todo 'feed the cat' on internal:attr=[placeholder="What needs to be done?"i]
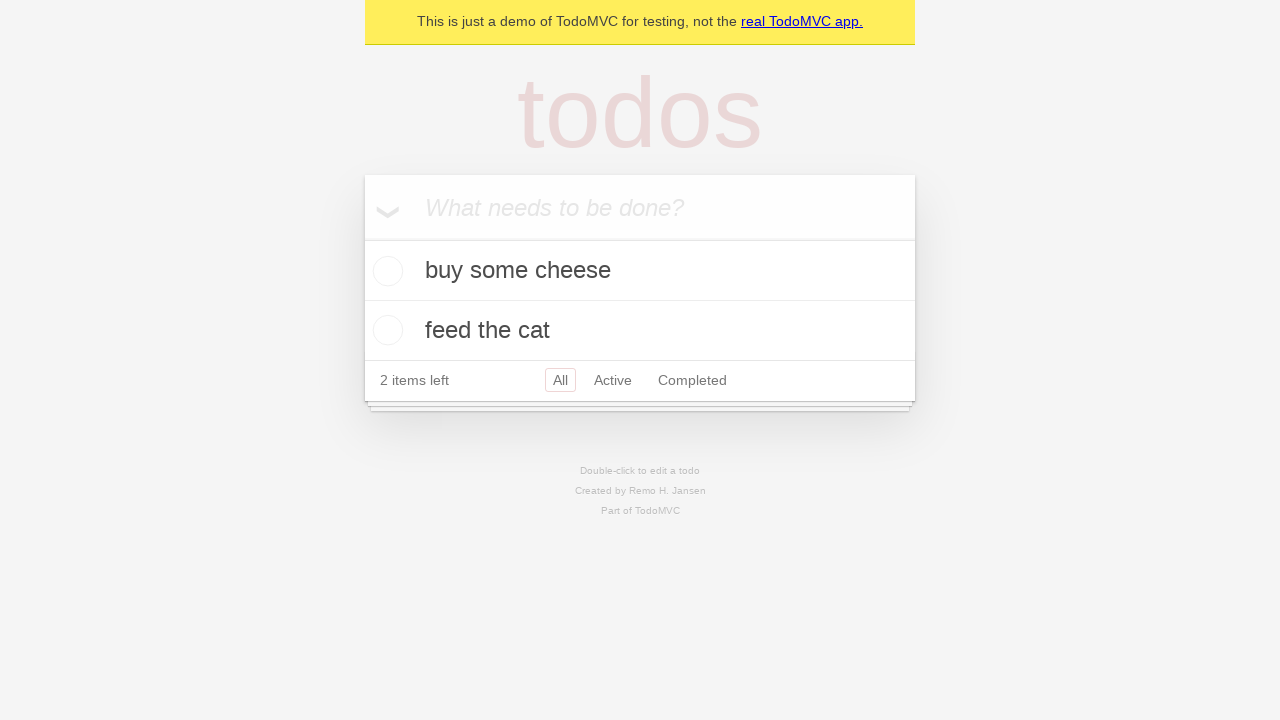

Filled new todo input with 'book a doctors appointment' on internal:attr=[placeholder="What needs to be done?"i]
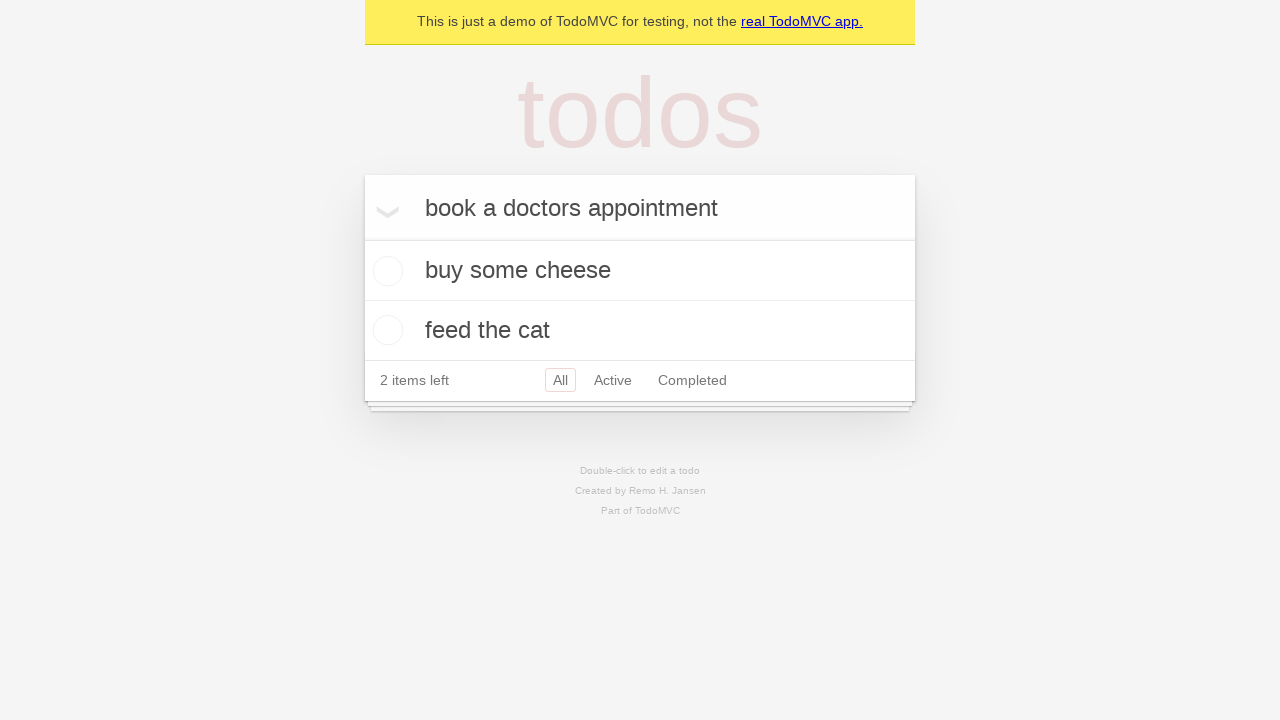

Pressed Enter to create todo 'book a doctors appointment' on internal:attr=[placeholder="What needs to be done?"i]
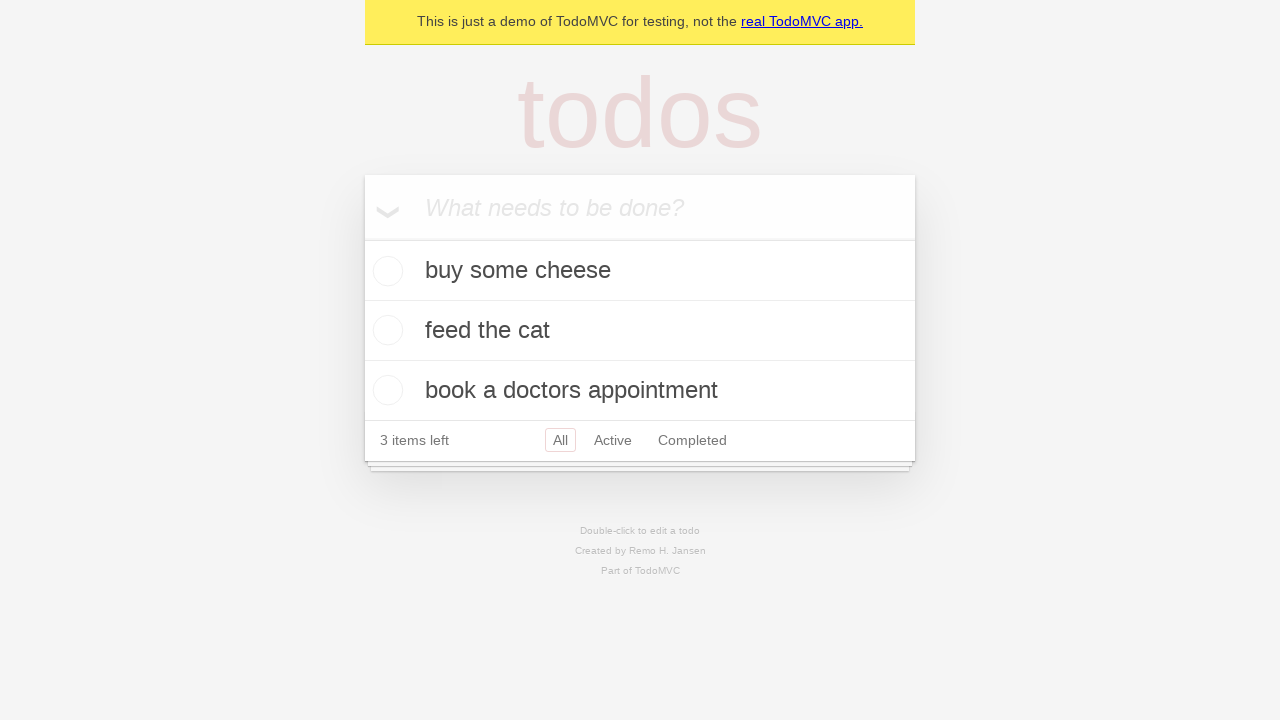

Waited for todo items to be rendered
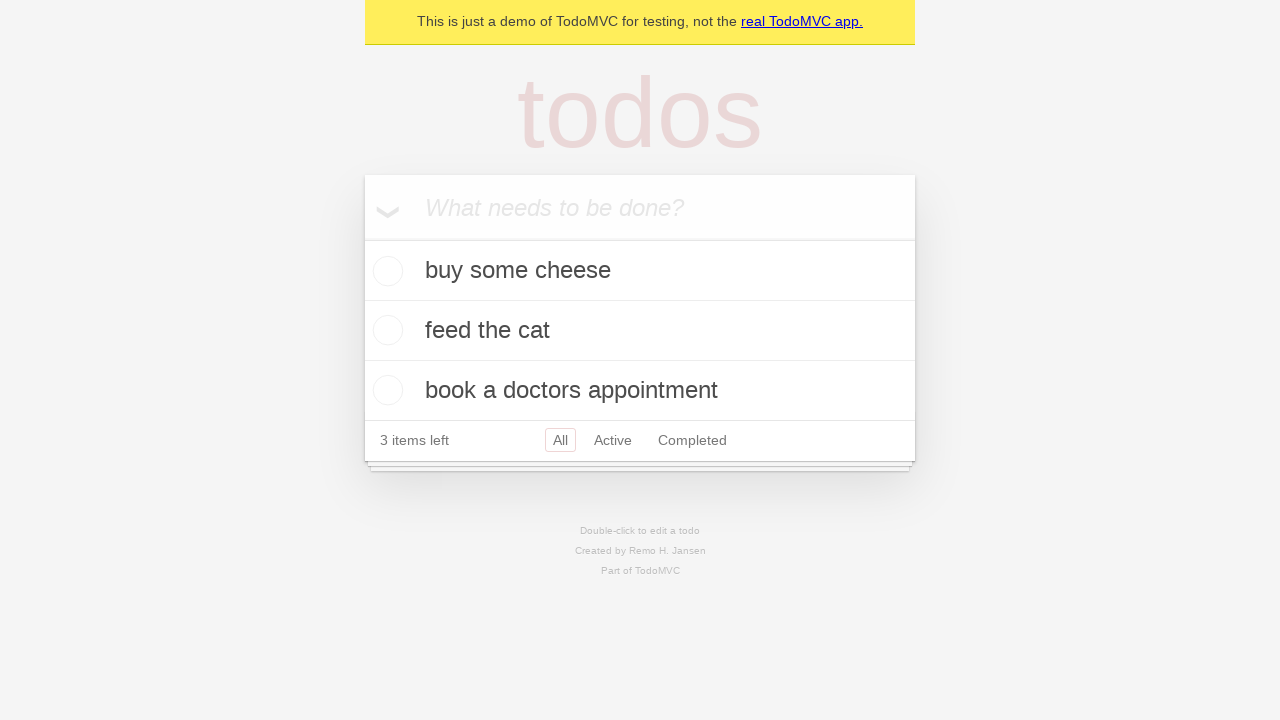

Double-clicked second todo item to enter edit mode at (640, 331) on internal:testid=[data-testid="todo-item"s] >> nth=1
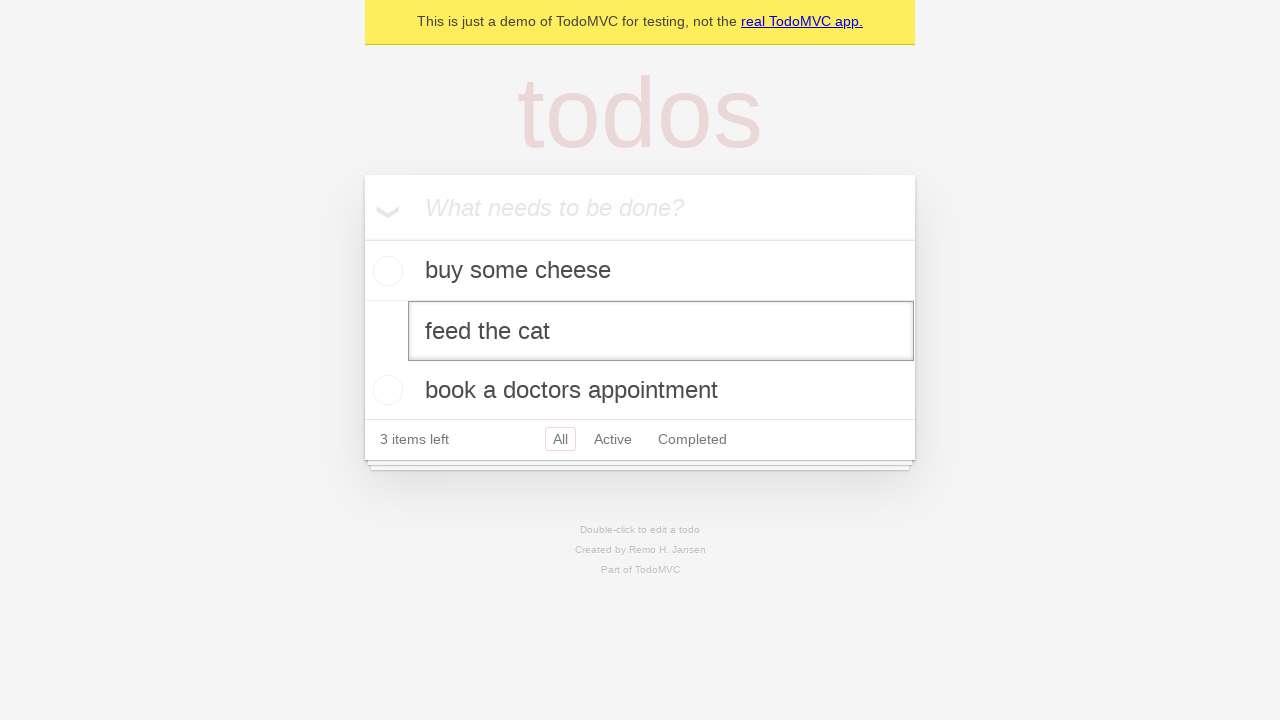

Cleared the edit input field by filling with empty string on internal:testid=[data-testid="todo-item"s] >> nth=1 >> internal:role=textbox[nam
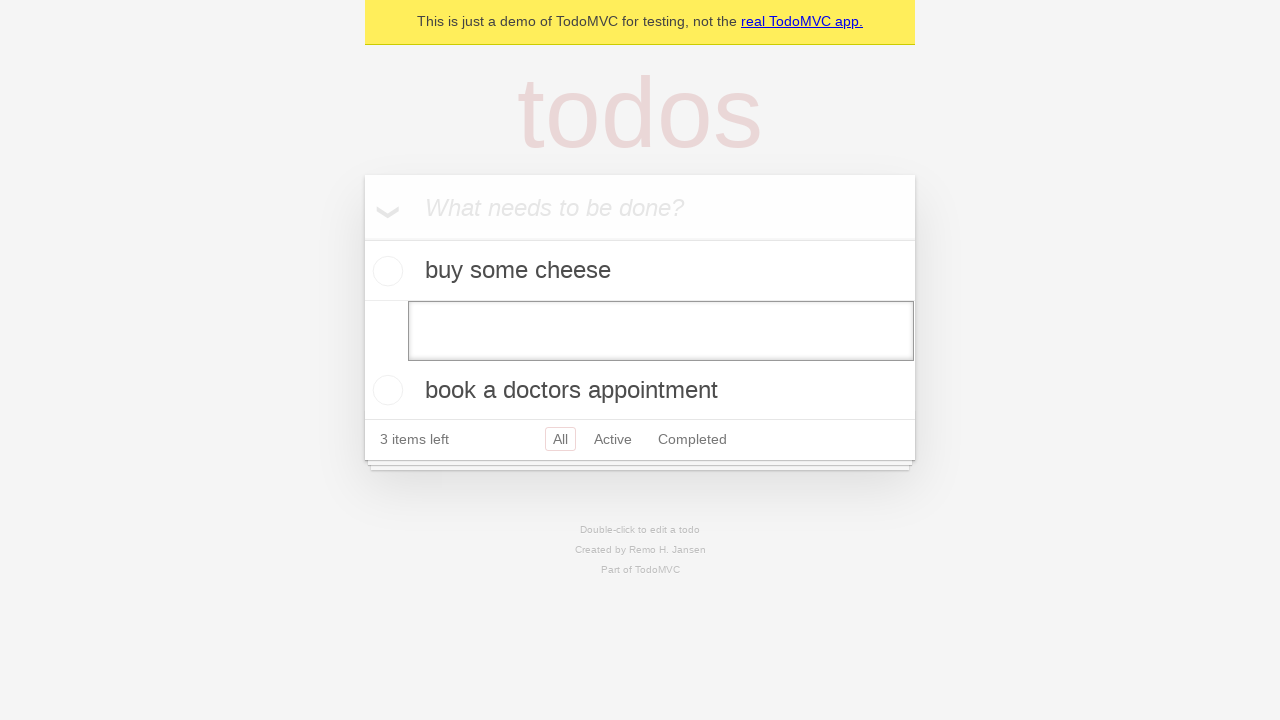

Pressed Enter to submit empty text, removing the todo item on internal:testid=[data-testid="todo-item"s] >> nth=1 >> internal:role=textbox[nam
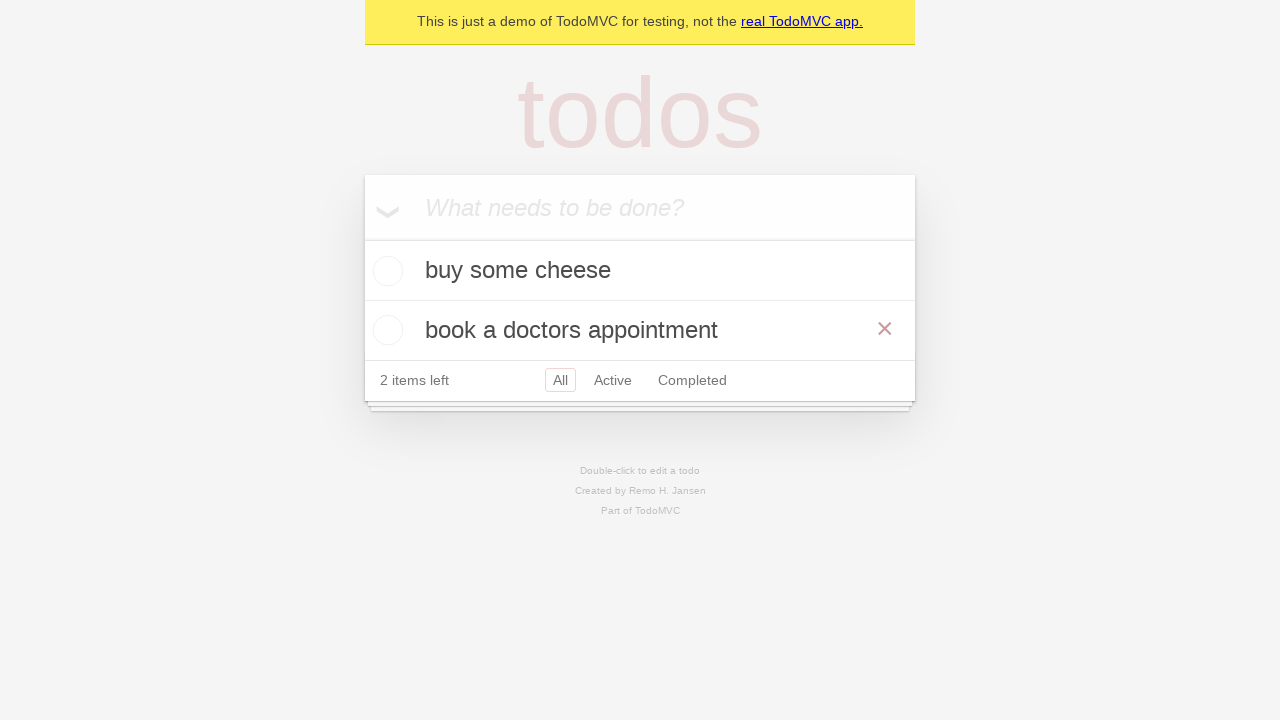

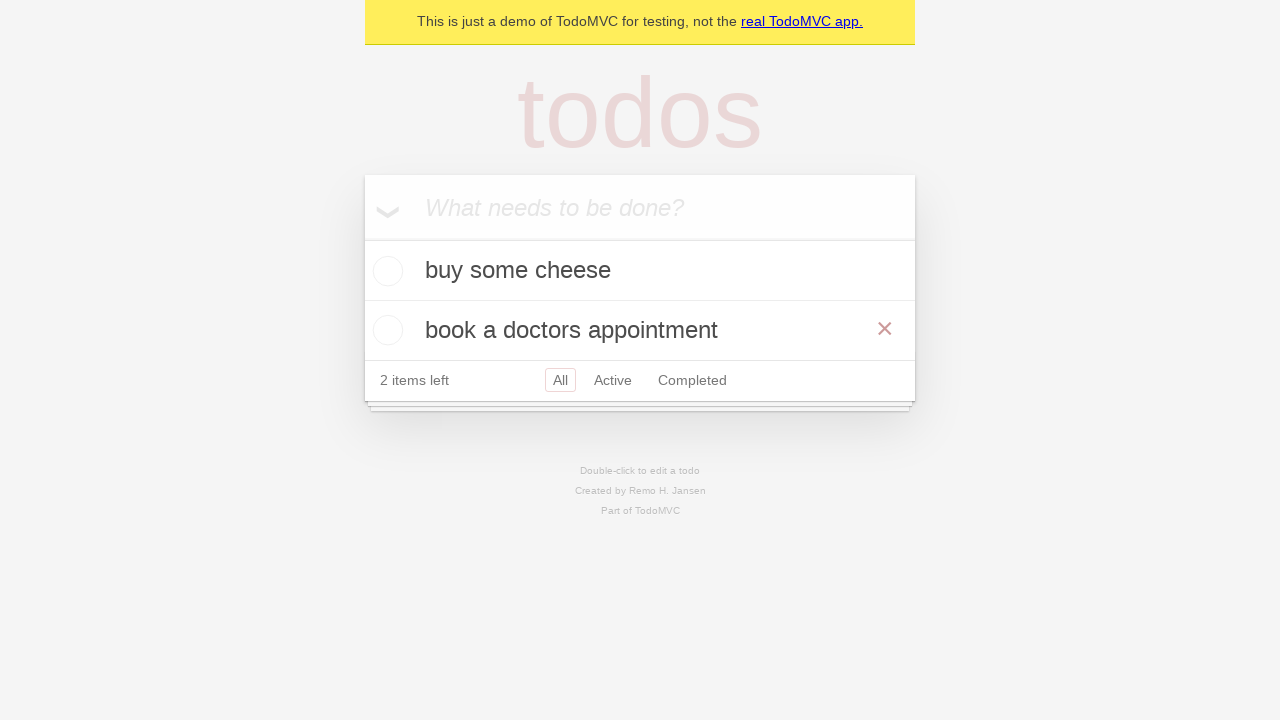